Navigates to the Gauge documentation introduction page

Starting URL: http://getgauge.io/documentation/user/current/

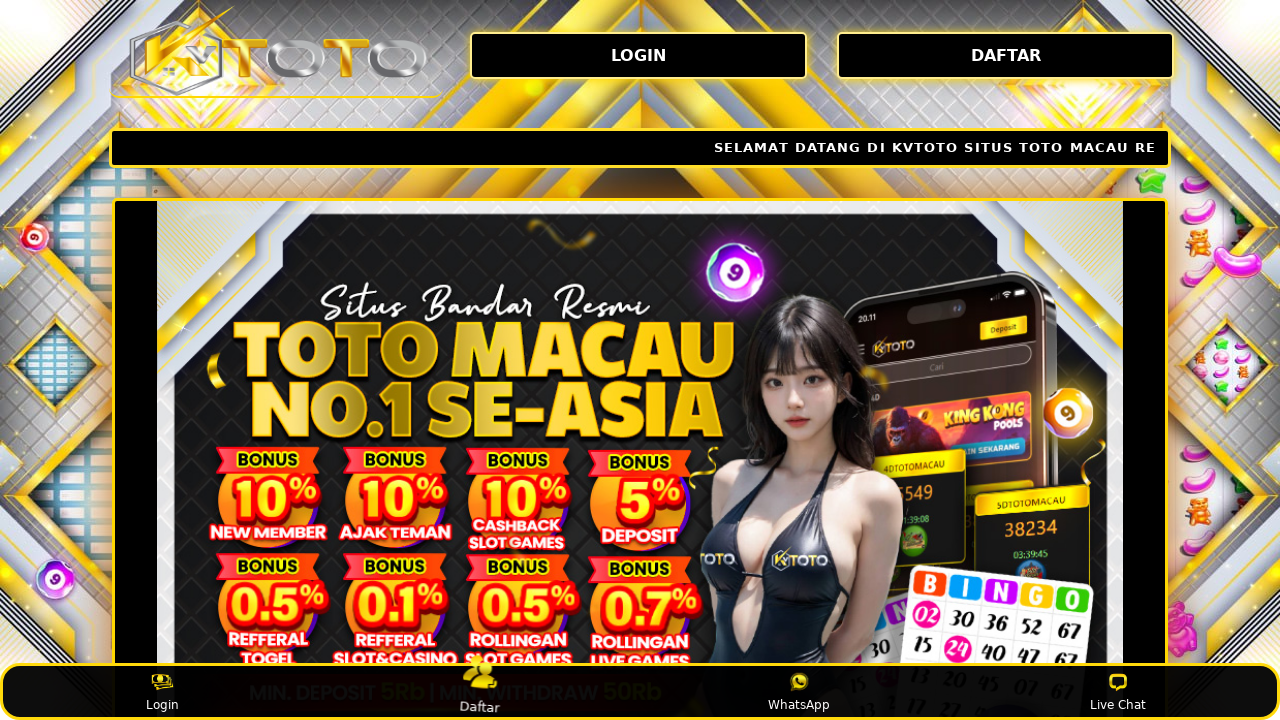

Waited for page to reach networkidle state
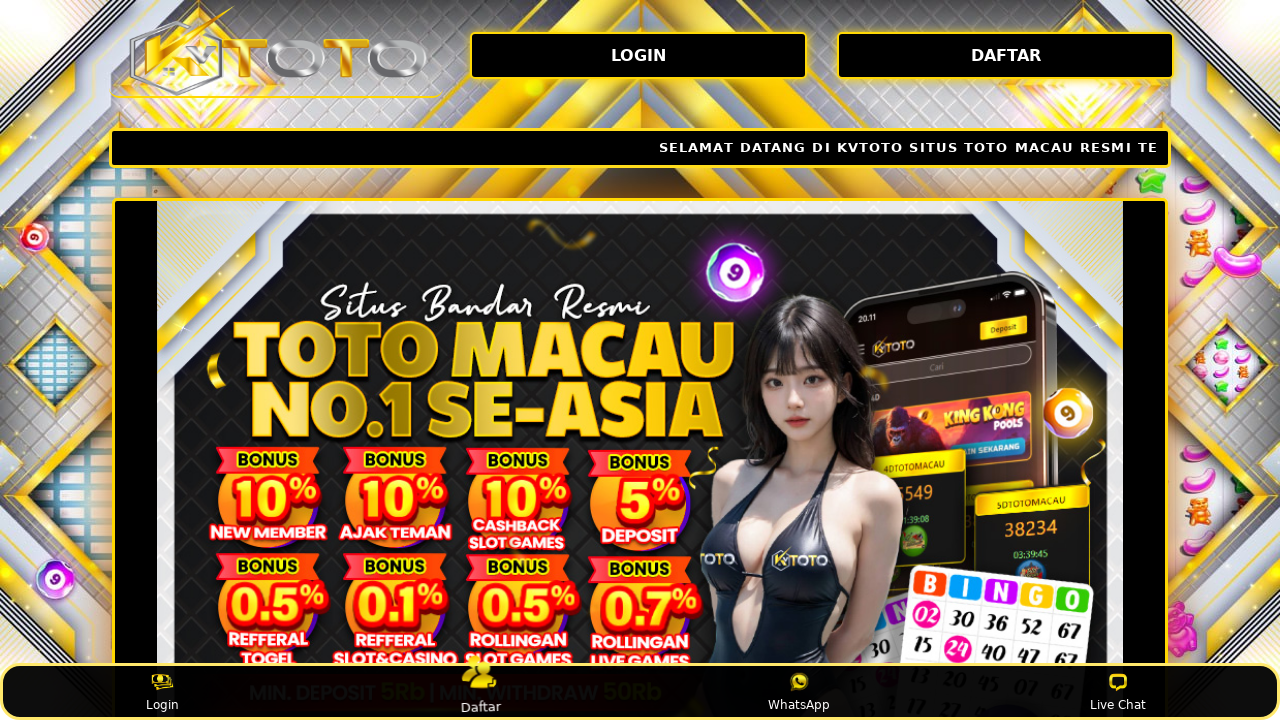

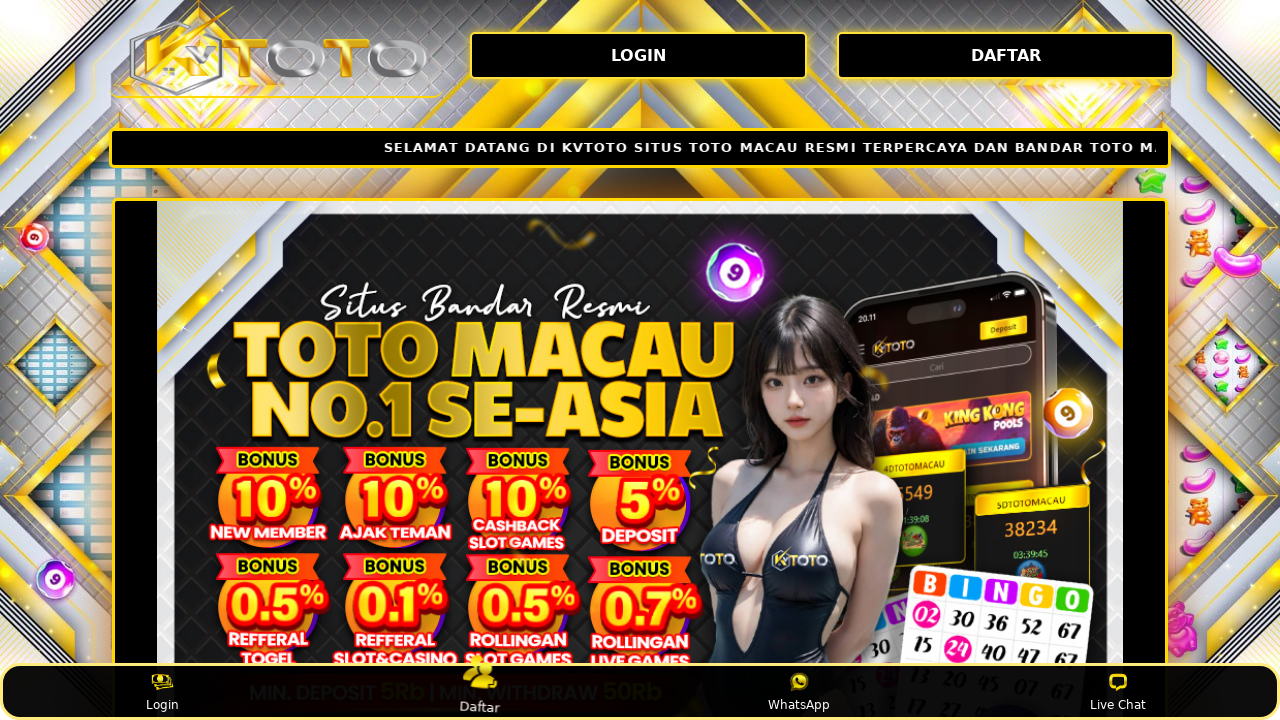